Tests window handling by clicking a button to open a new popup window, switching to it, maximizing the window, closing it, and switching back to the parent window.

Starting URL: https://chandanachaitanya.github.io/selenium-practice-site/

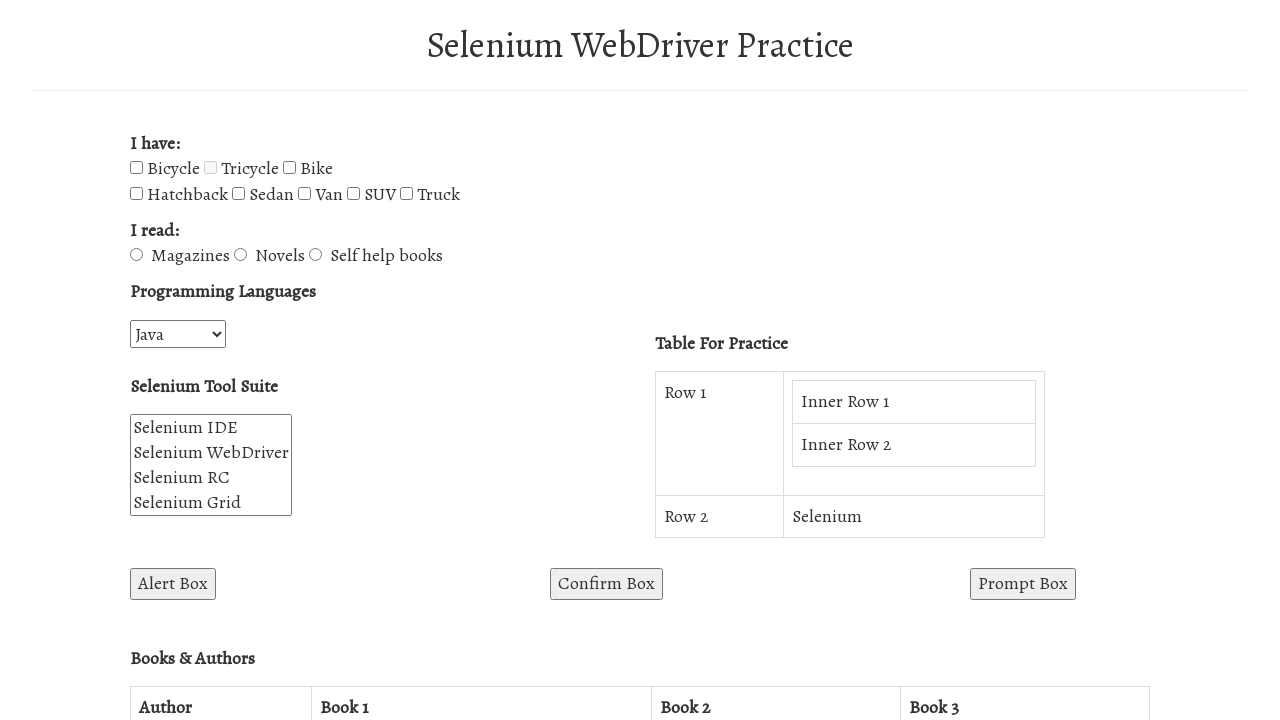

Retrieved parent window reference
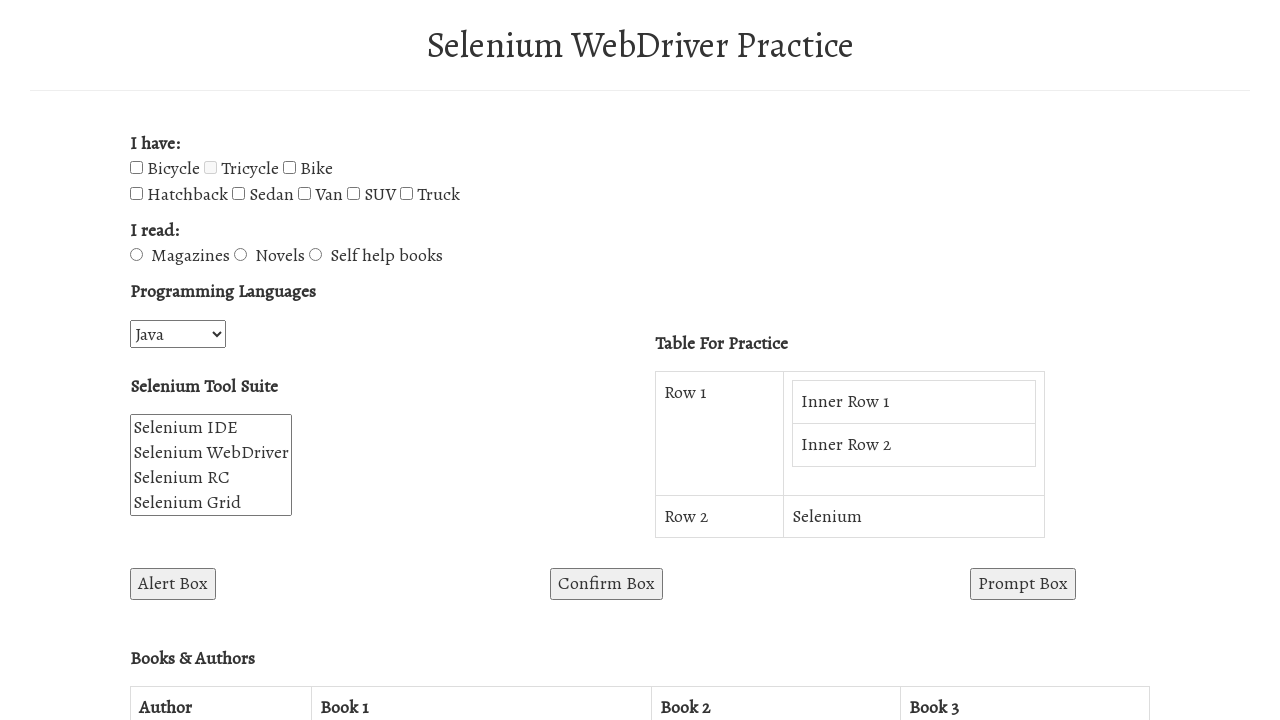

Clicked 'Click to open a small window!' button and popup window opened at (775, 360) on #win2
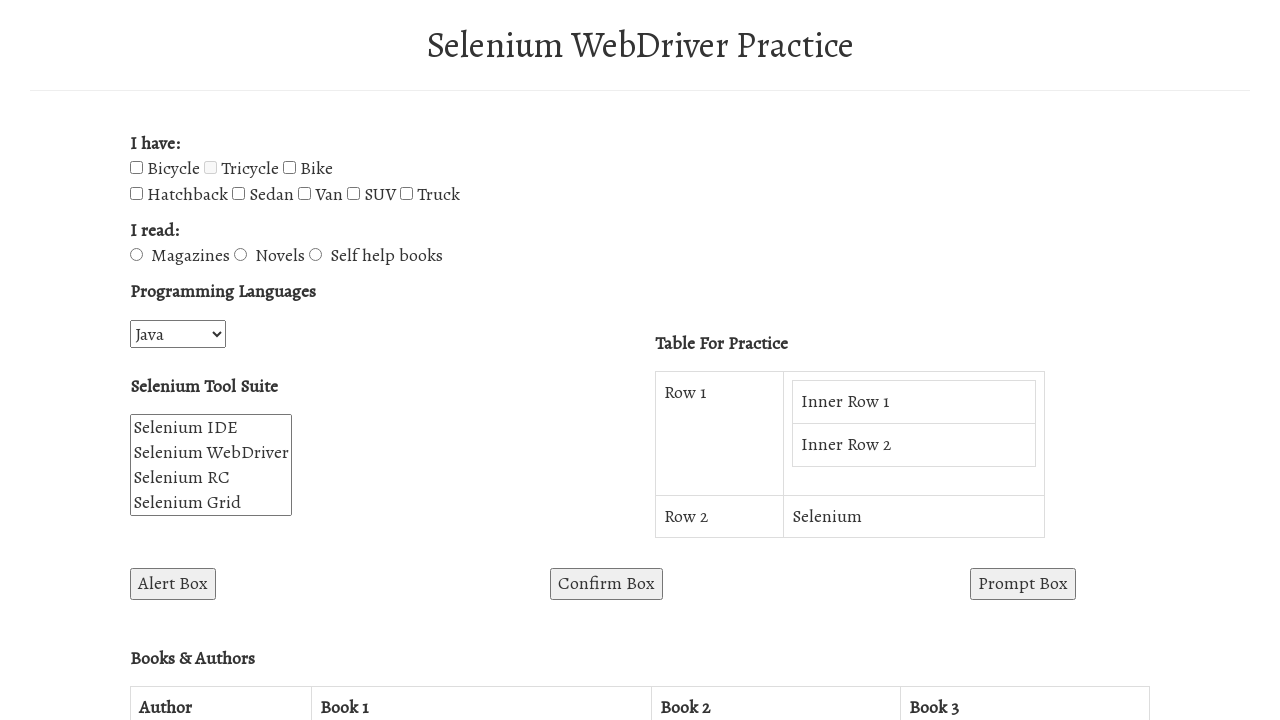

Obtained reference to new popup window
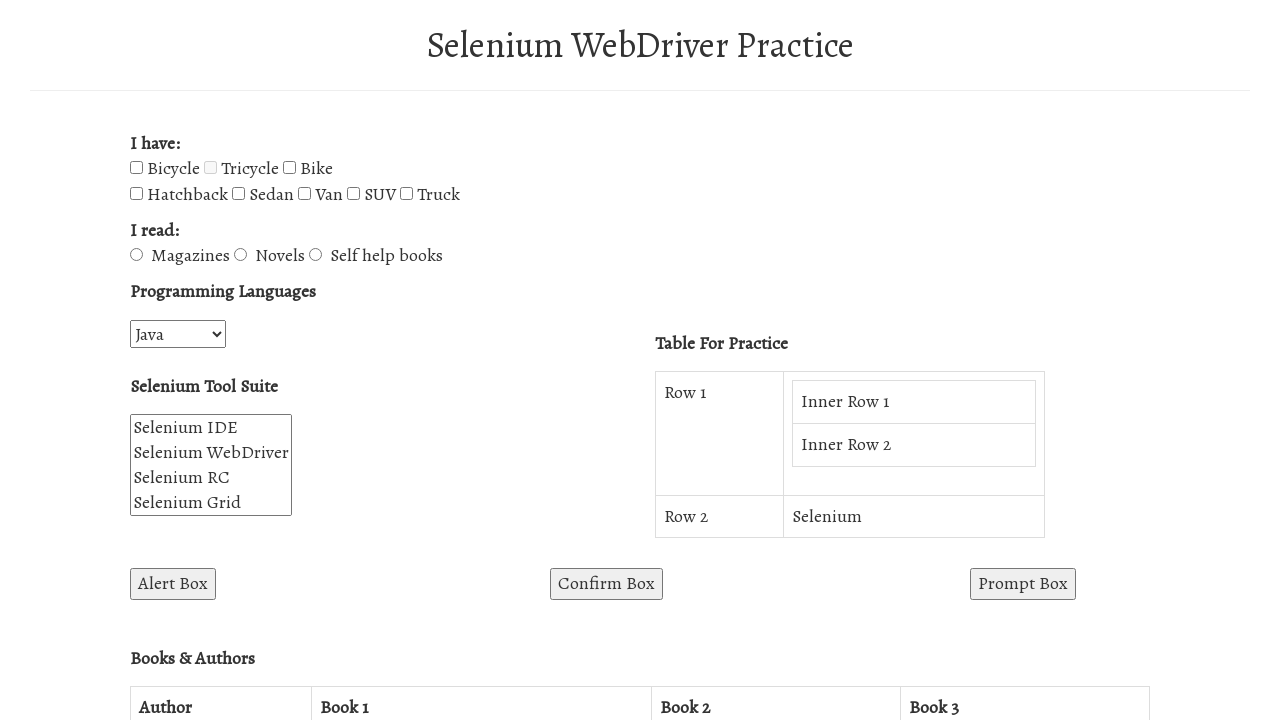

New popup window fully loaded
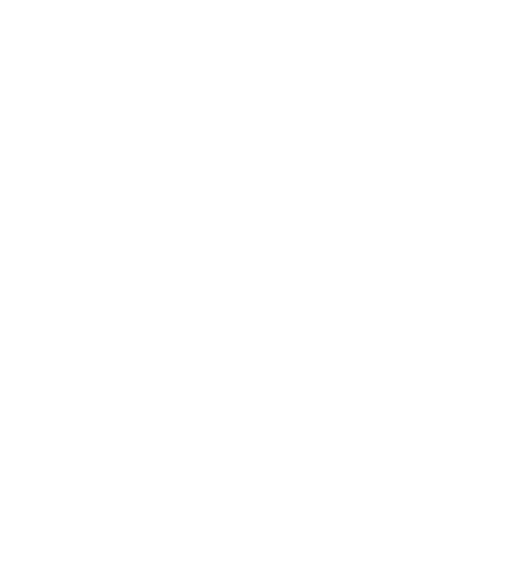

Printed new window title: 
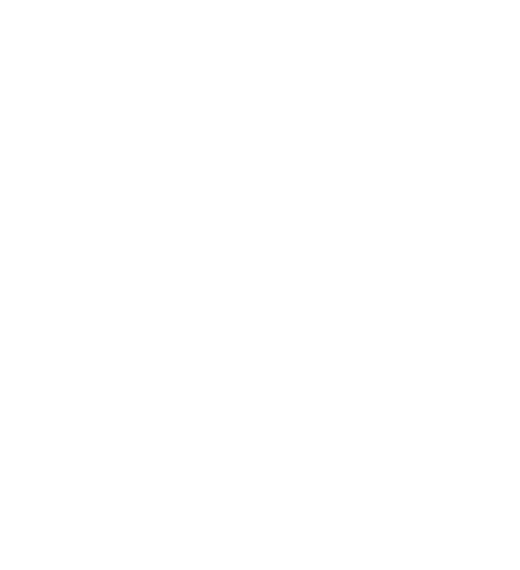

Maximized new popup window to 1920x1080
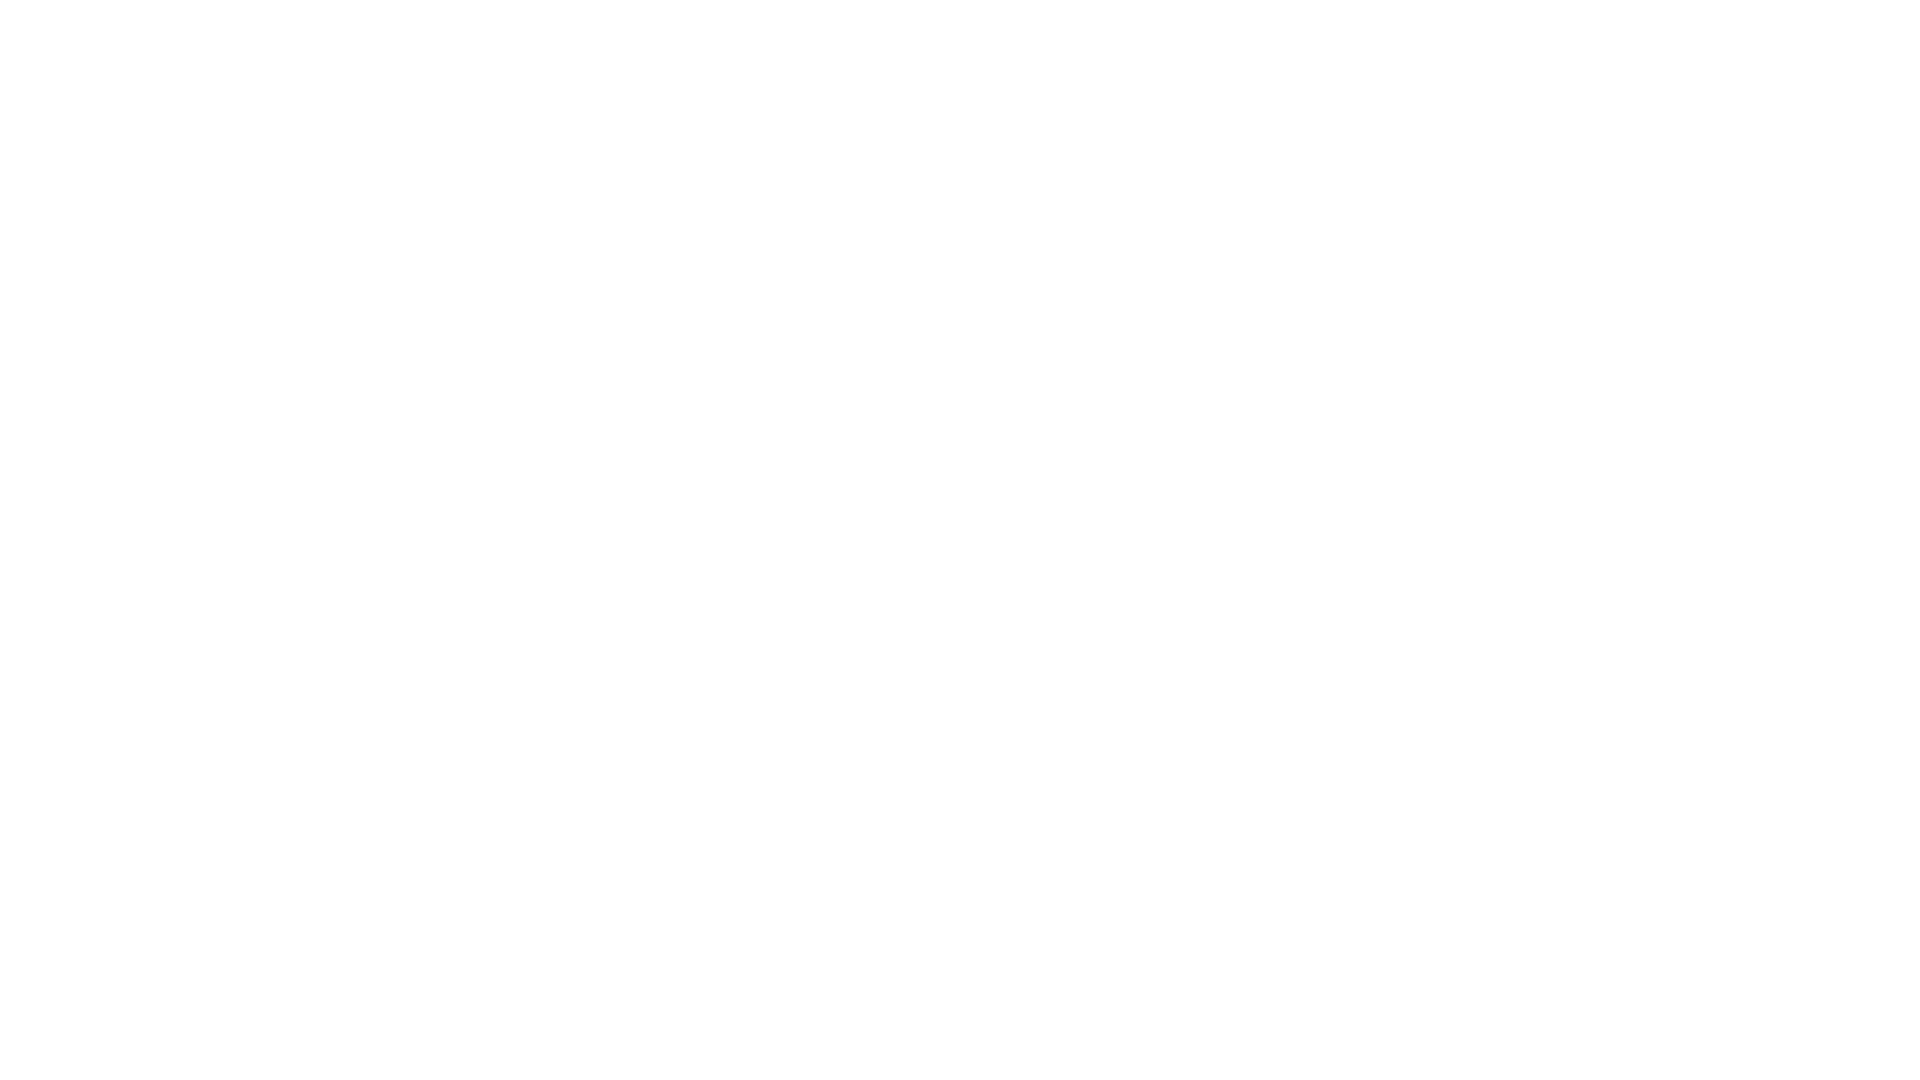

Closed popup window
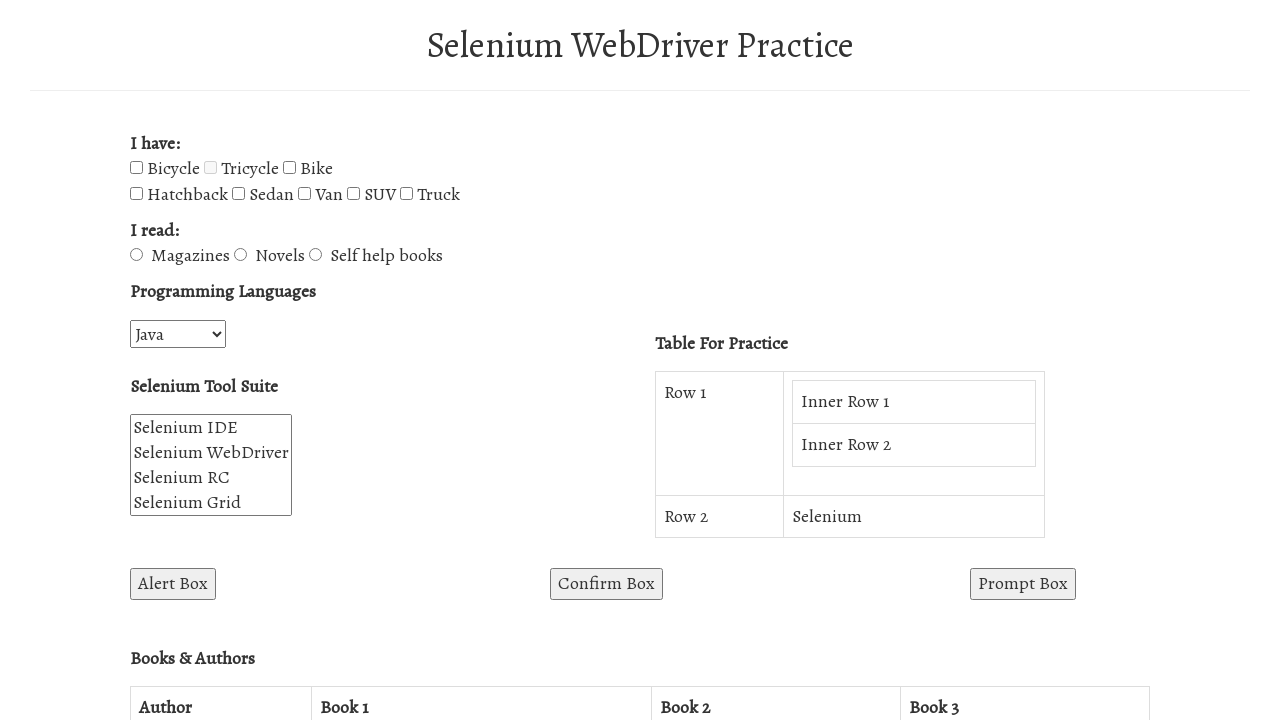

Switched back to parent window with URL: https://chandanachaitanya.github.io/selenium-practice-site/?languages=Java&enterText=
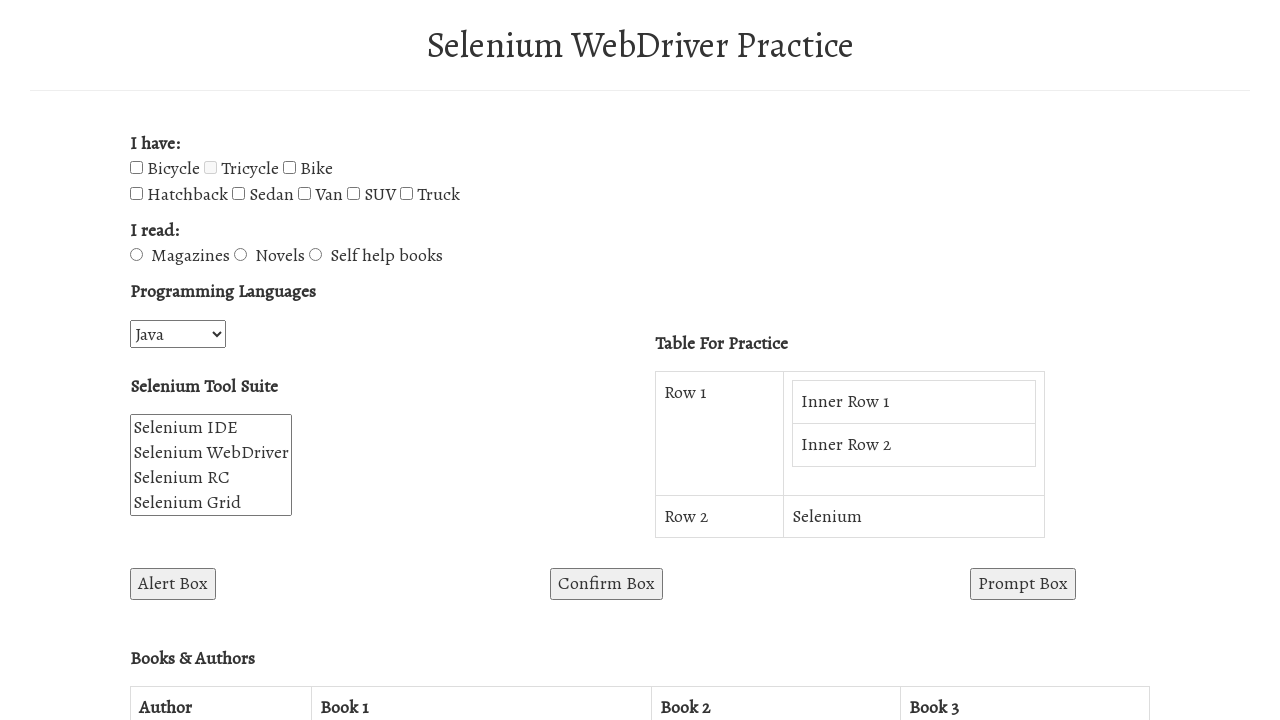

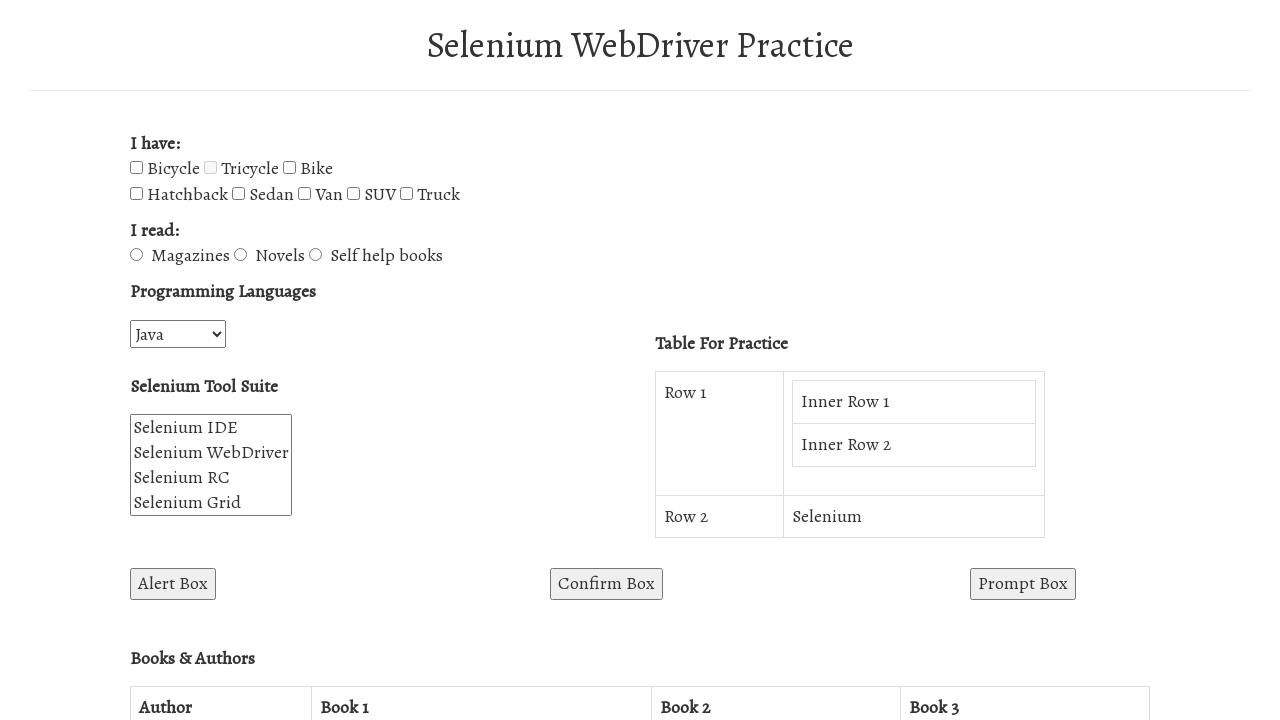